Tests custom radio button using JavaScript executor to click on an invisible input element and verify selection

Starting URL: https://material.angular.io/components/radio/examples

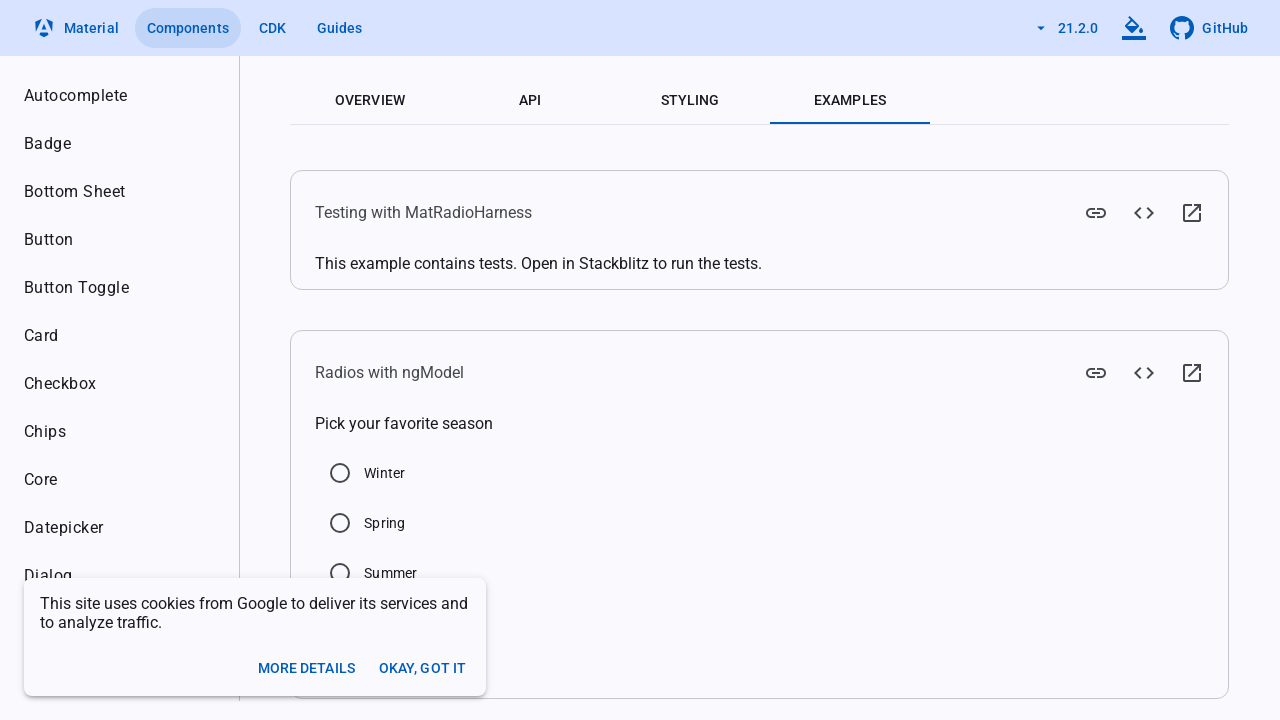

Located Winter radio button input element
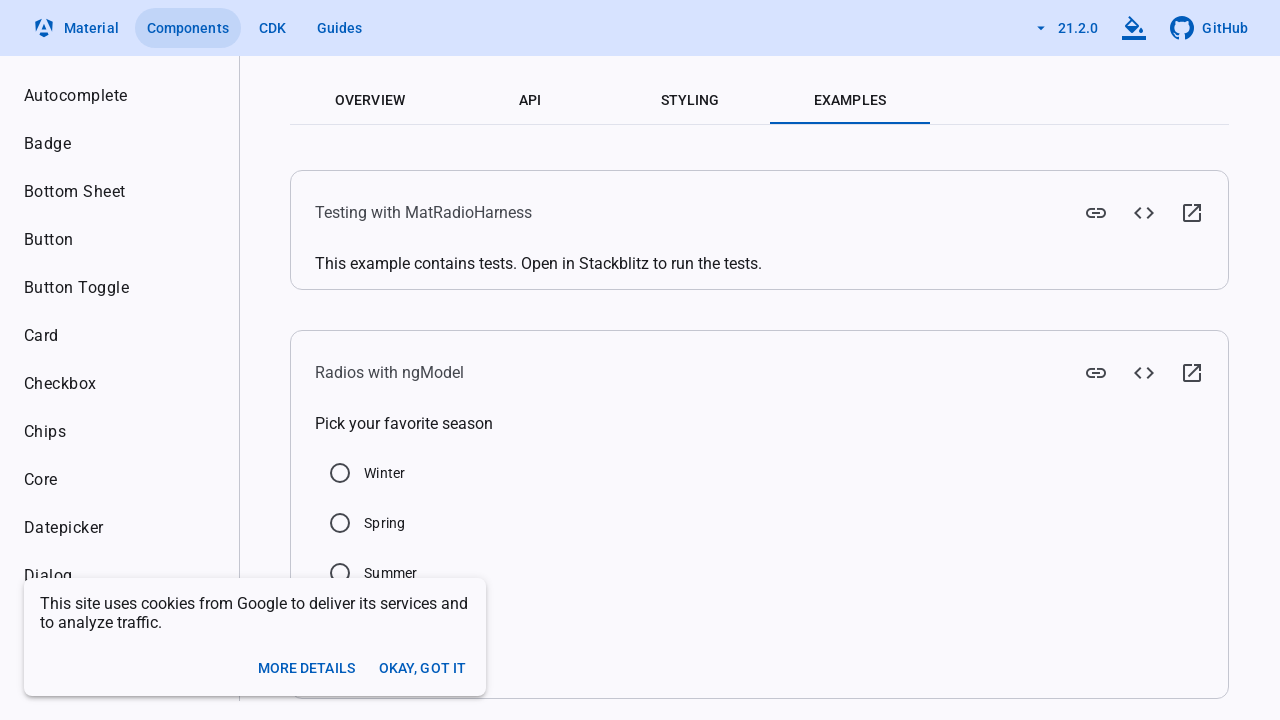

Clicked Winter radio button using JavaScript executor
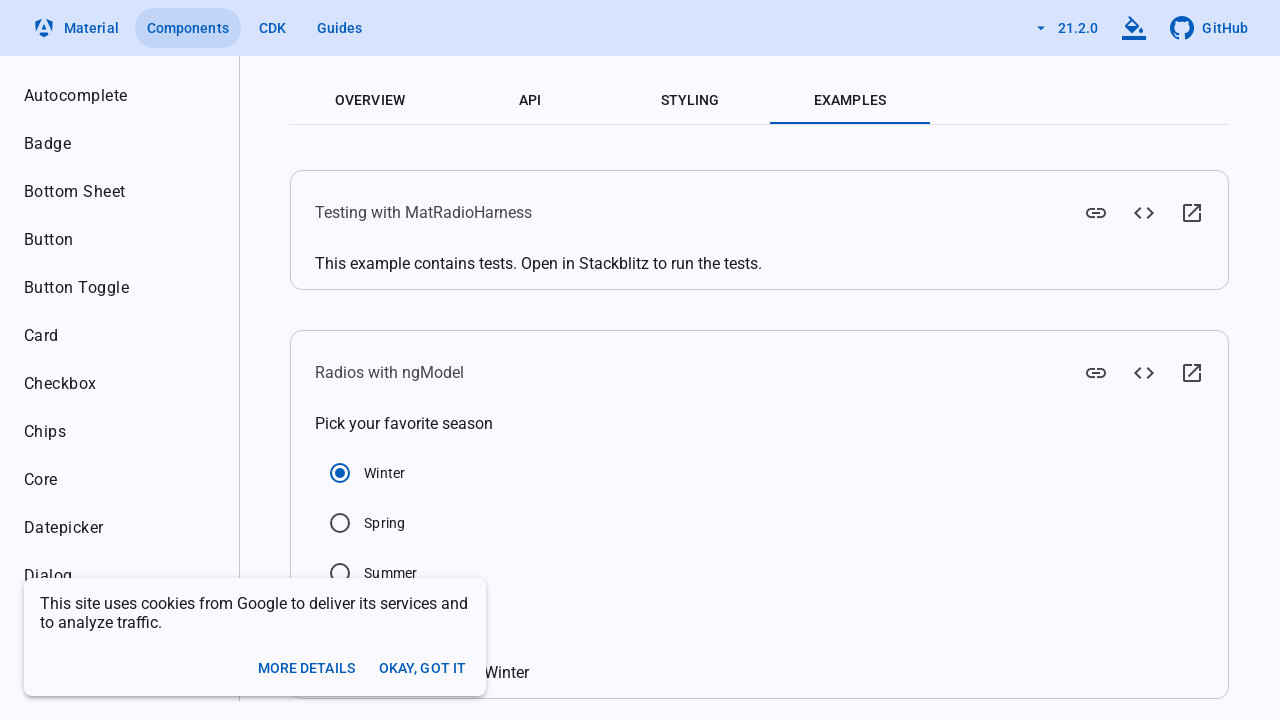

Verified Winter radio button is selected
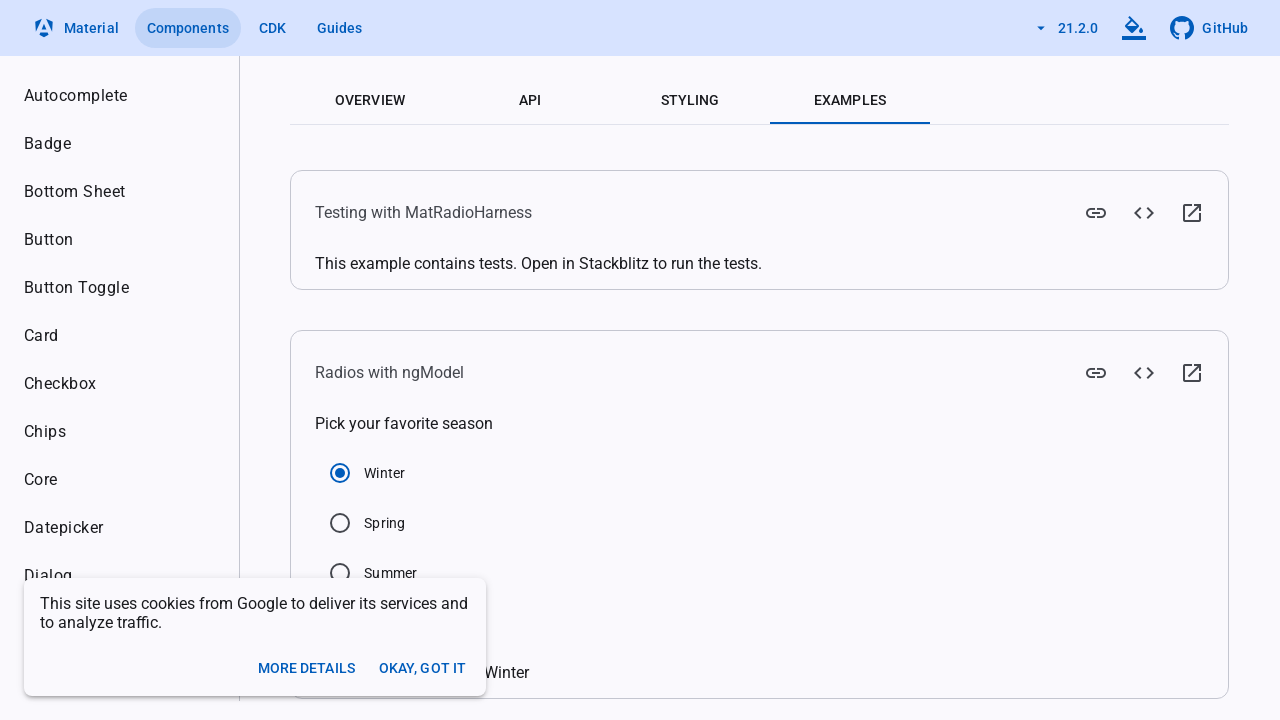

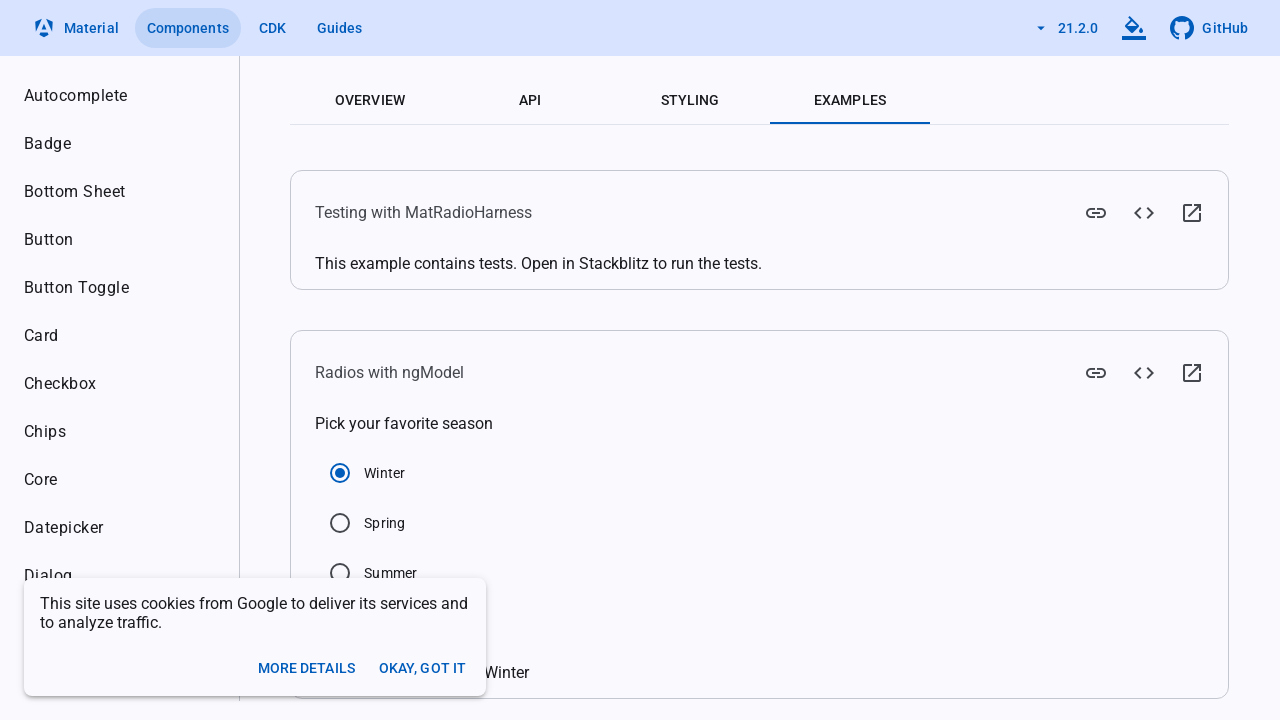